Tests that clicking the login button with only username filled shows an error message requiring password

Starting URL: https://www.saucedemo.com

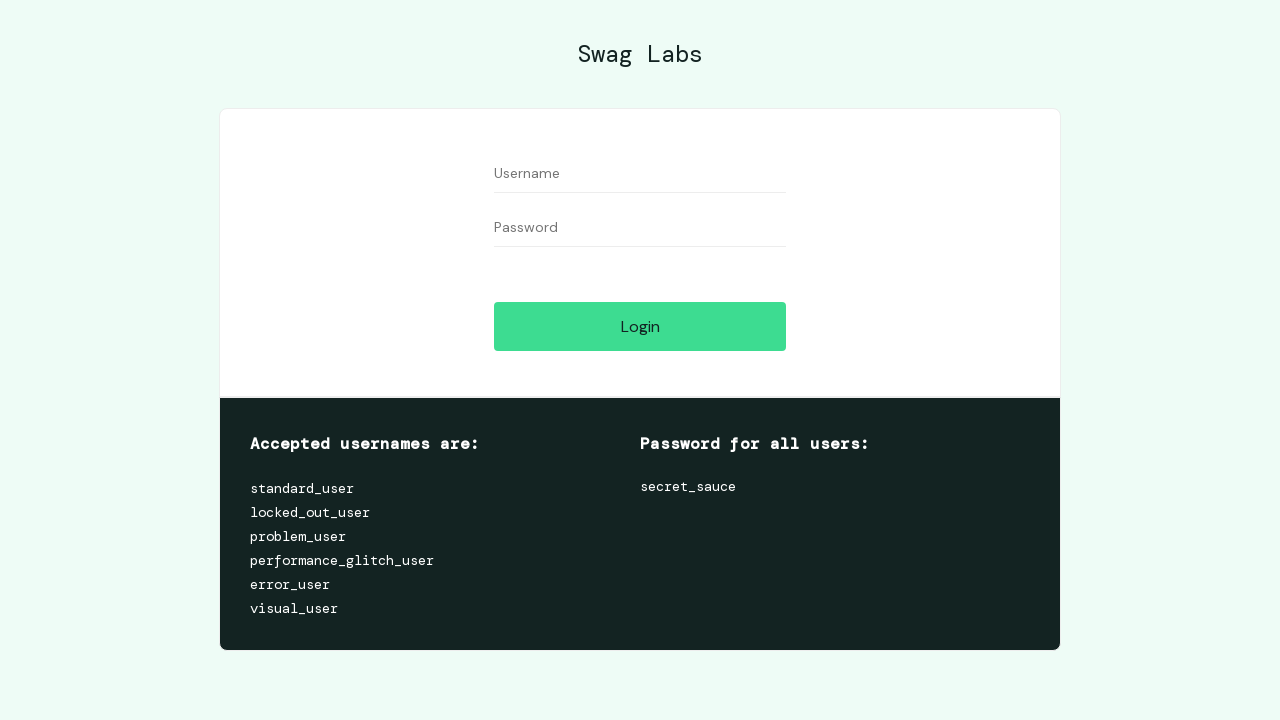

Waited for username field to be visible
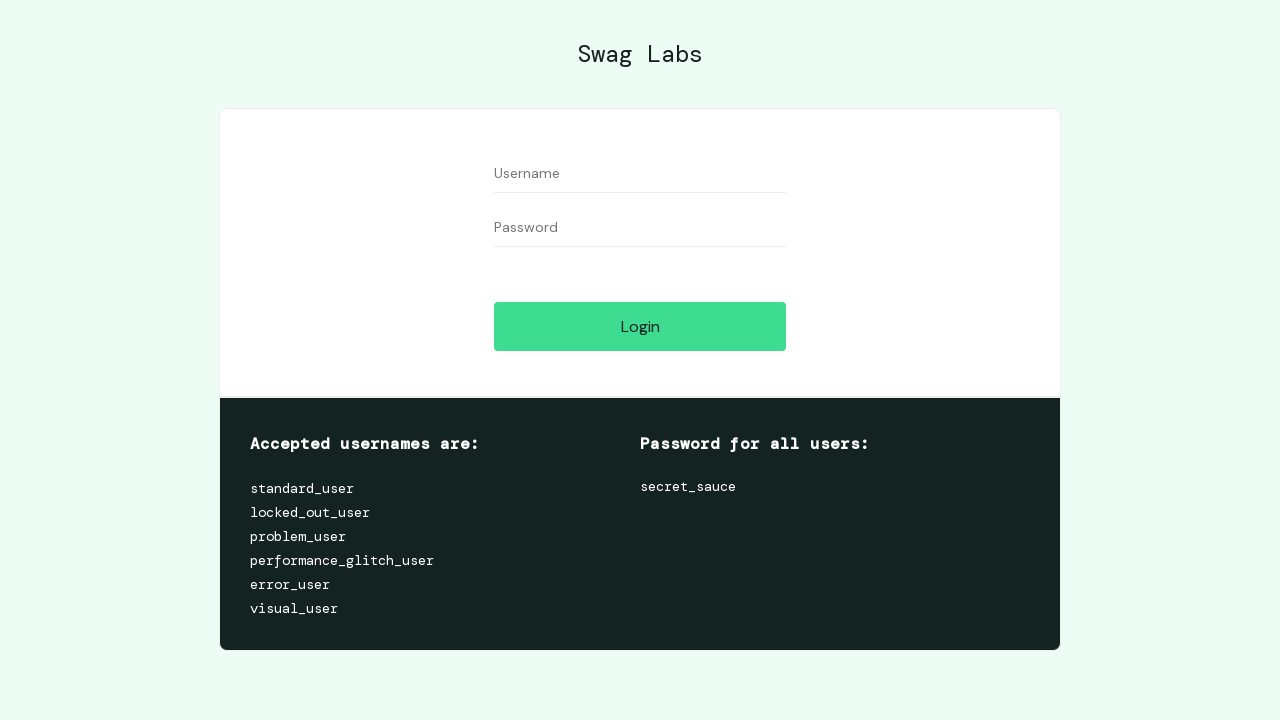

Filled username field with 'standard_user' on #user-name
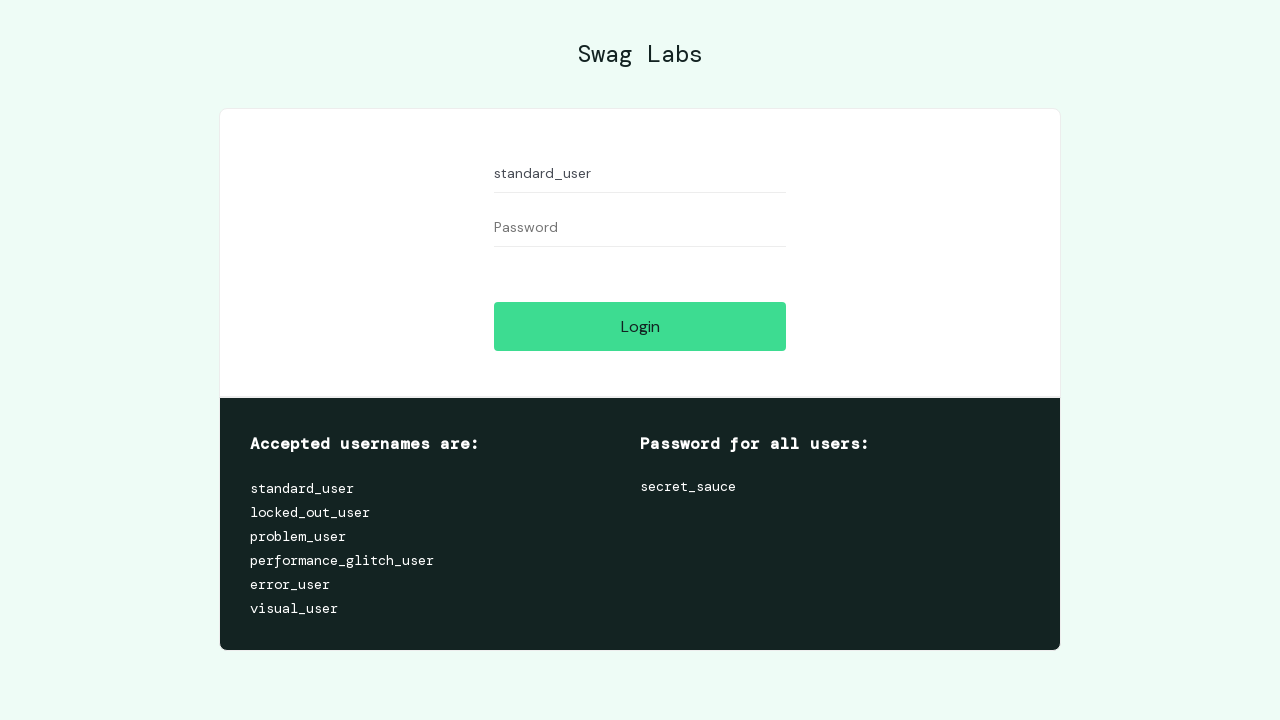

Clicked login button without entering password at (640, 326) on #login-button
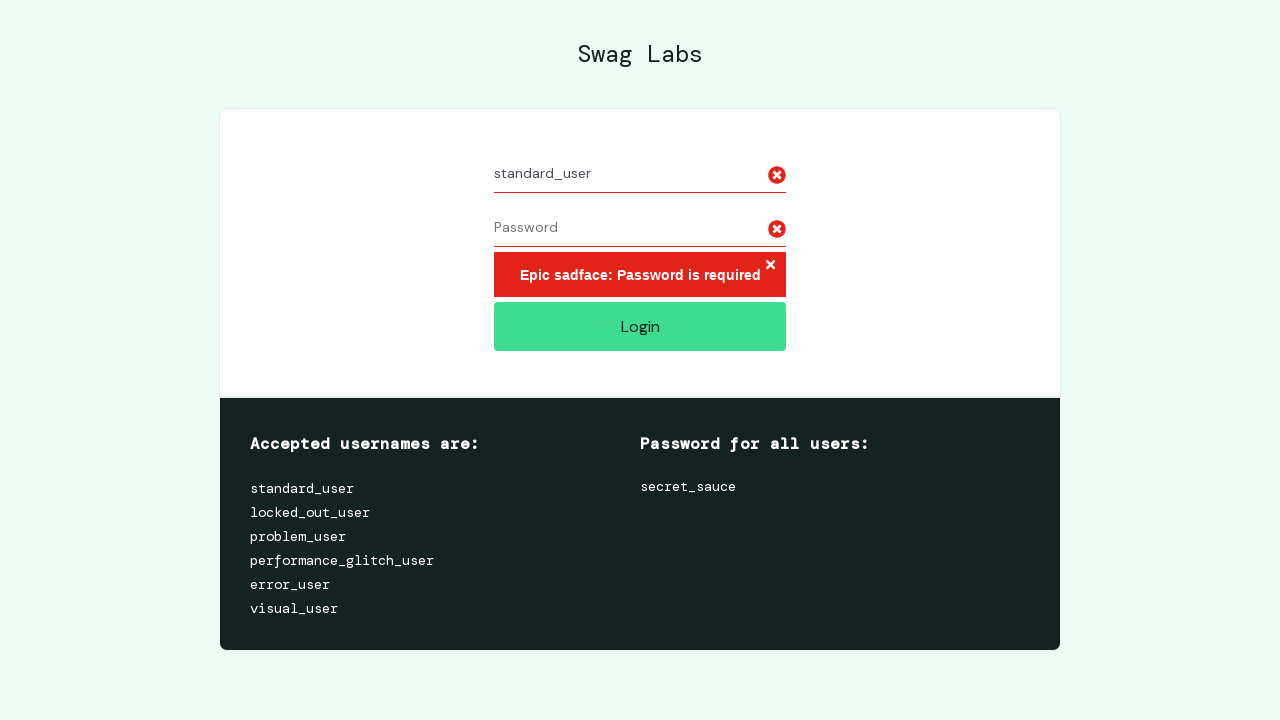

Error message appeared
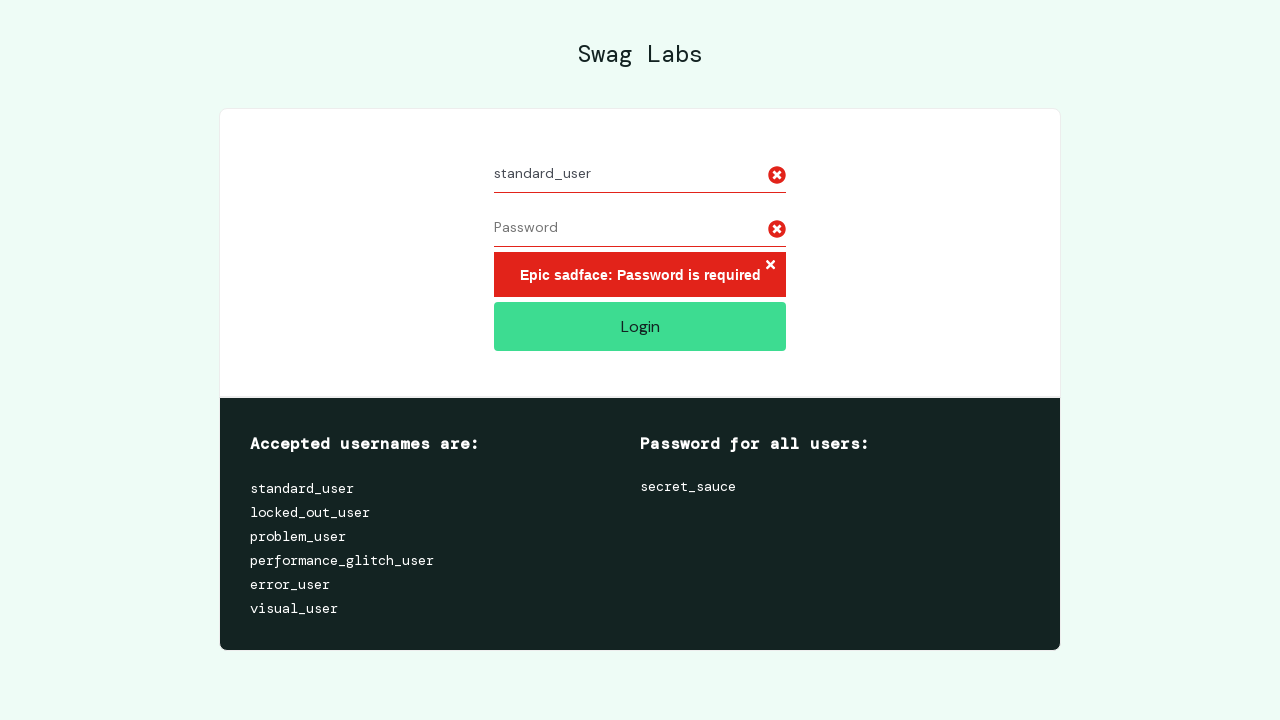

Verified error message shows 'Epic sadface: Password is required'
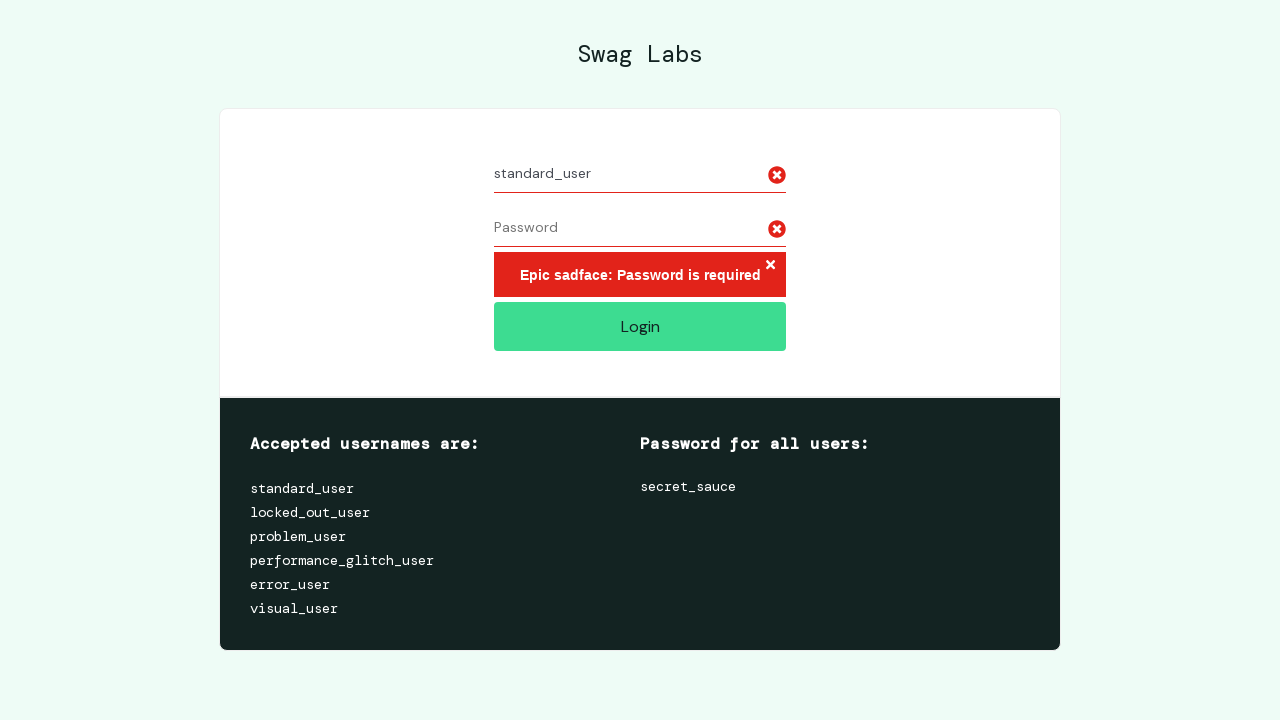

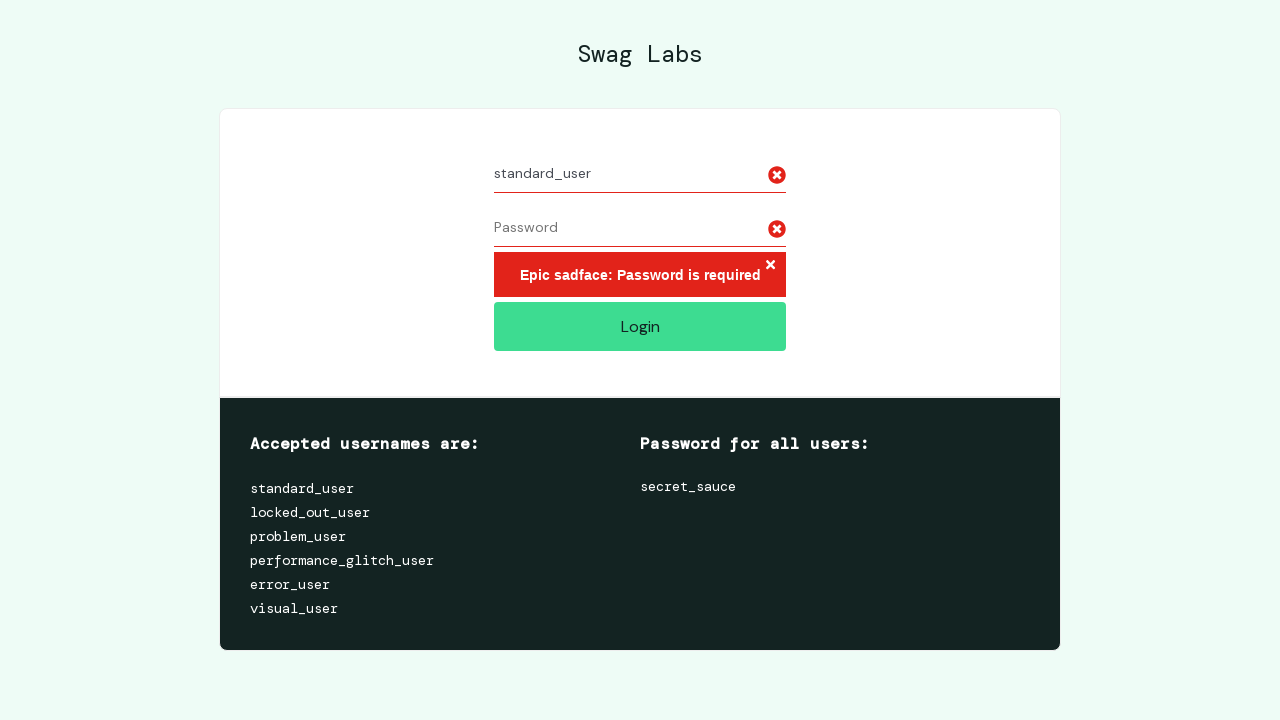